Tests autocomplete dropdown functionality by typing partial text, selecting from suggestions, and verifying the selected value

Starting URL: https://rahulshettyacademy.com/dropdownsPractise/

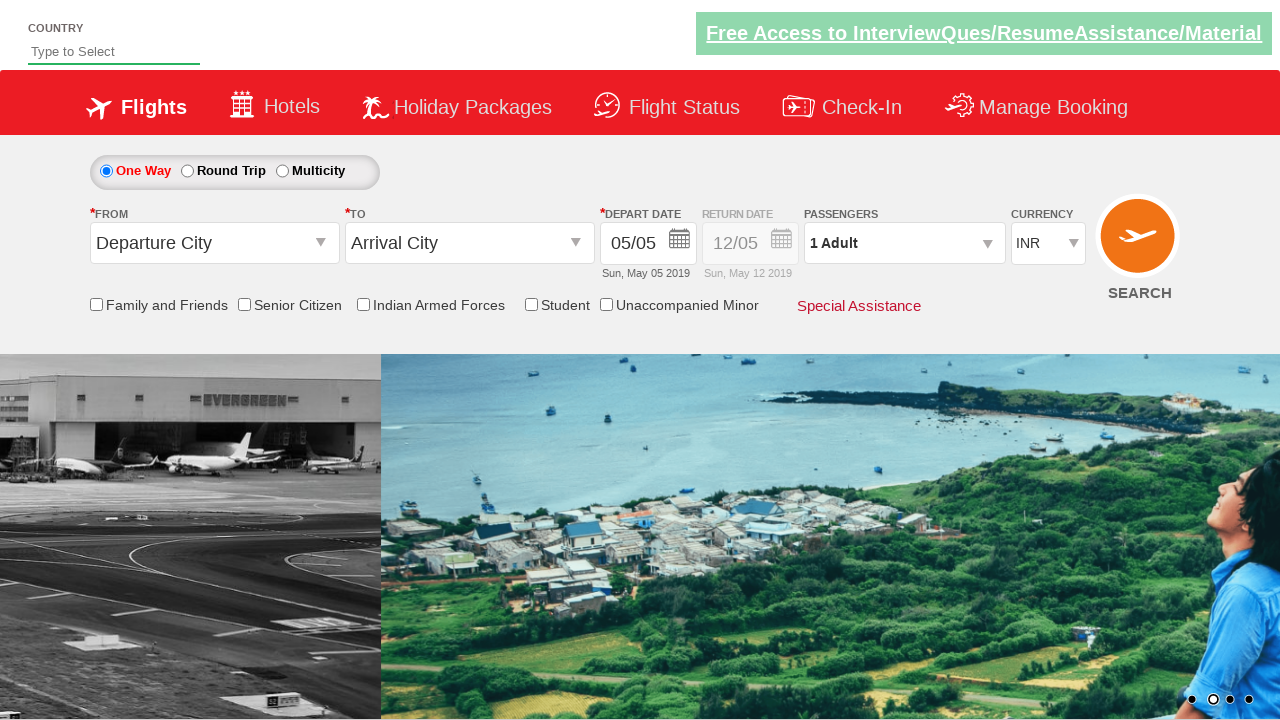

Filled autosuggest field with 'ind' to trigger autocomplete on #autosuggest
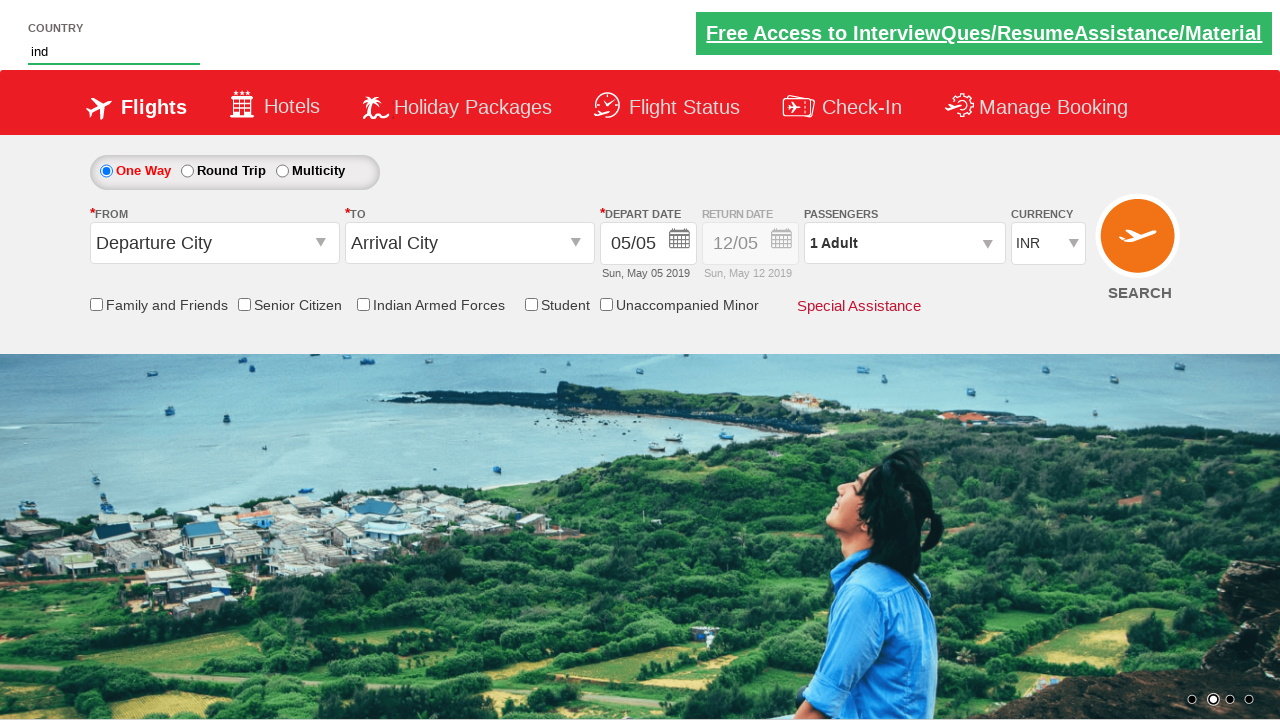

Dropdown suggestions appeared and are visible
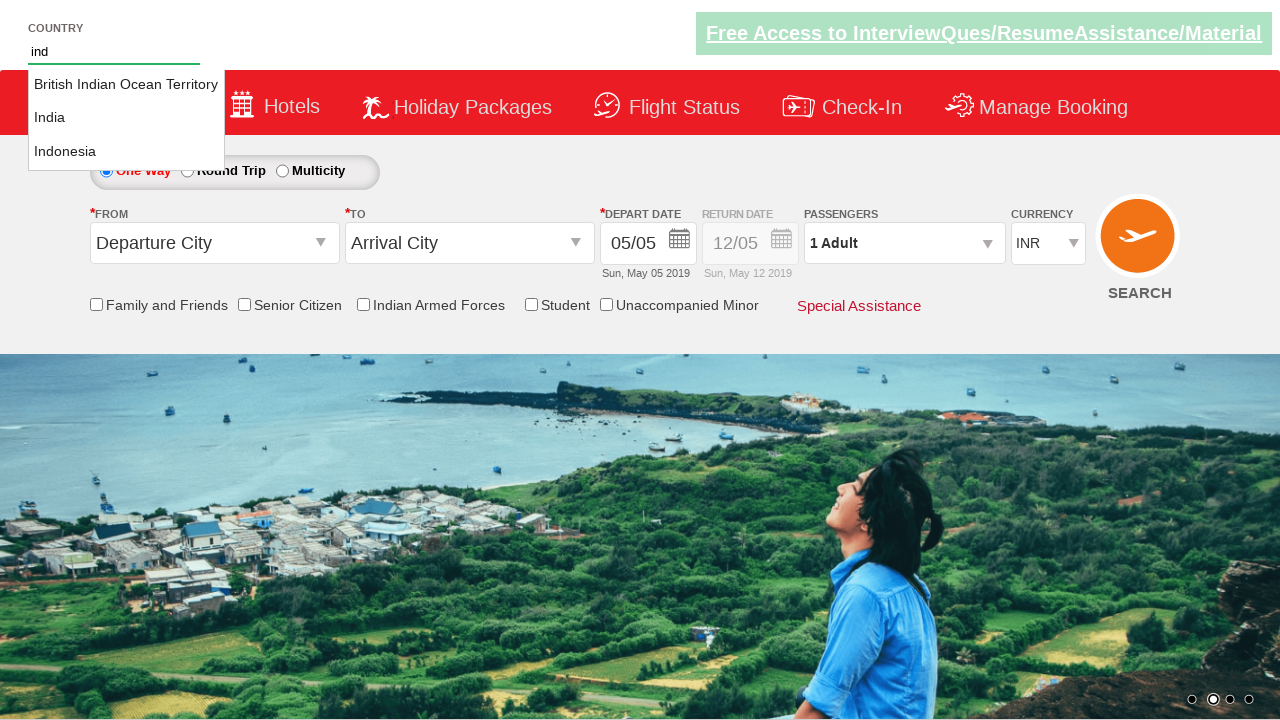

Retrieved all dropdown suggestion items
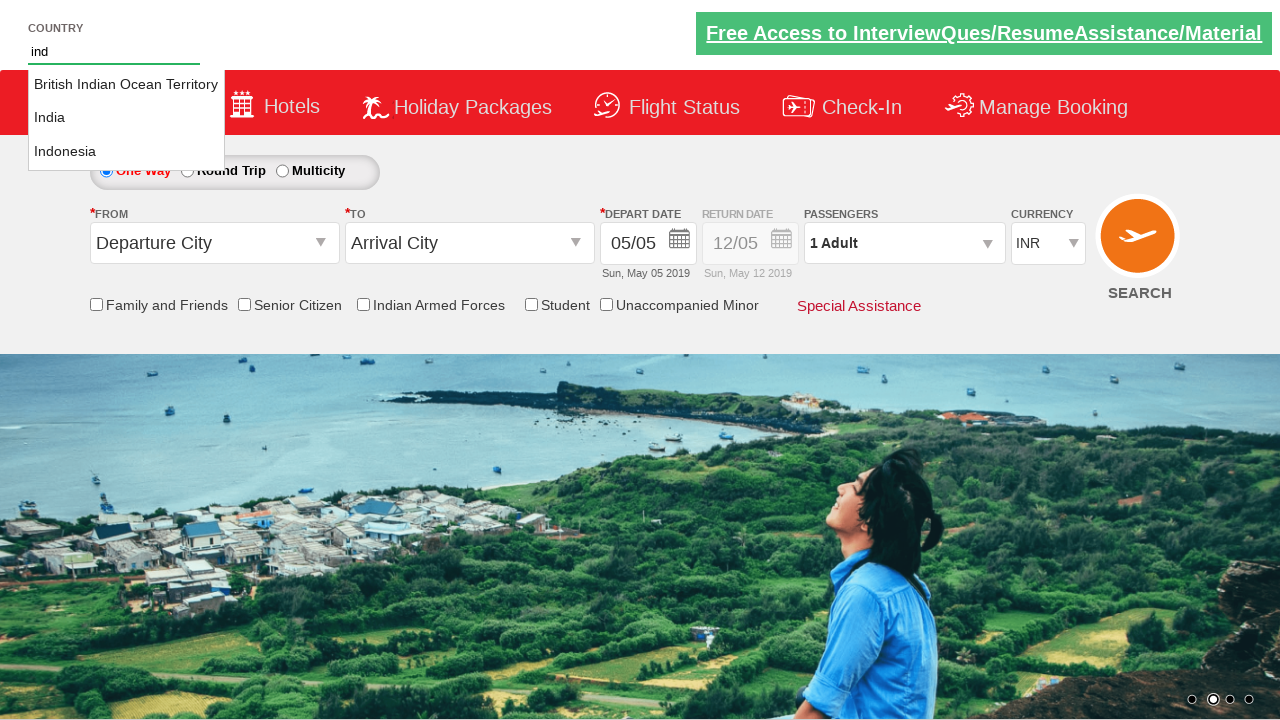

Clicked on 'India' from dropdown suggestions at (126, 118) on xpath=//li[@class='ui-menu-item']/a >> nth=1
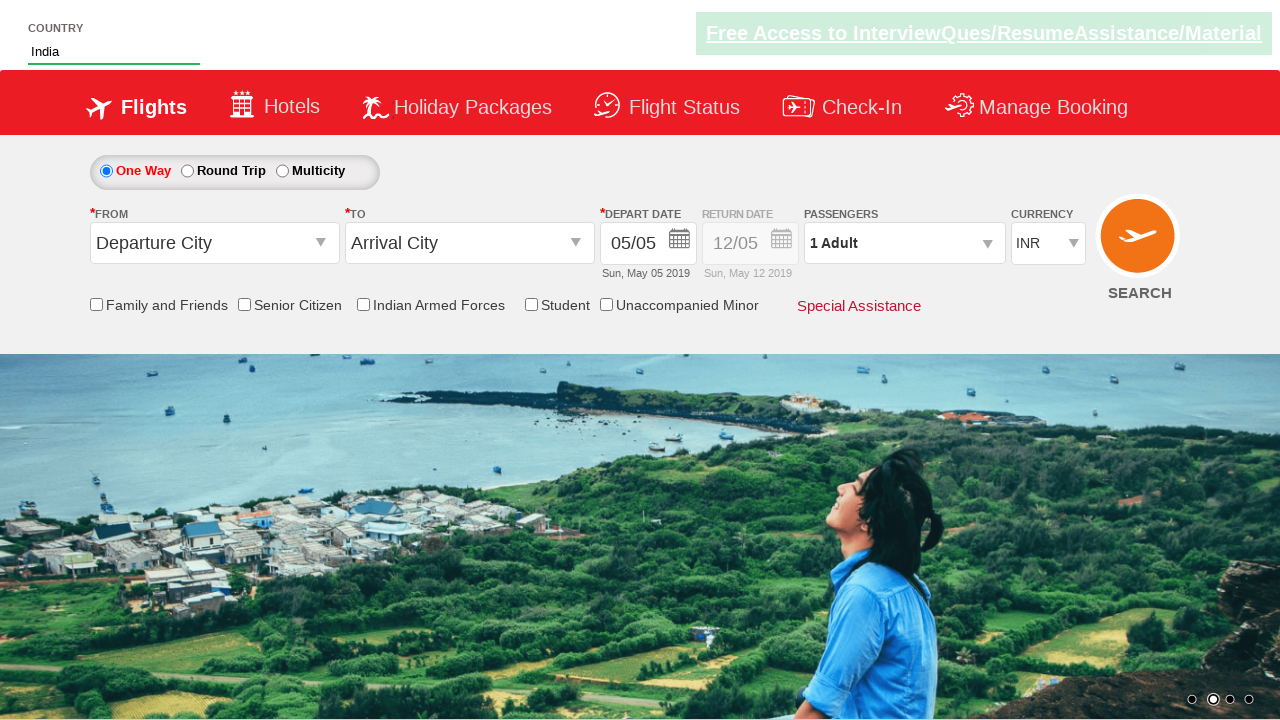

Retrieved the selected value from autosuggest field
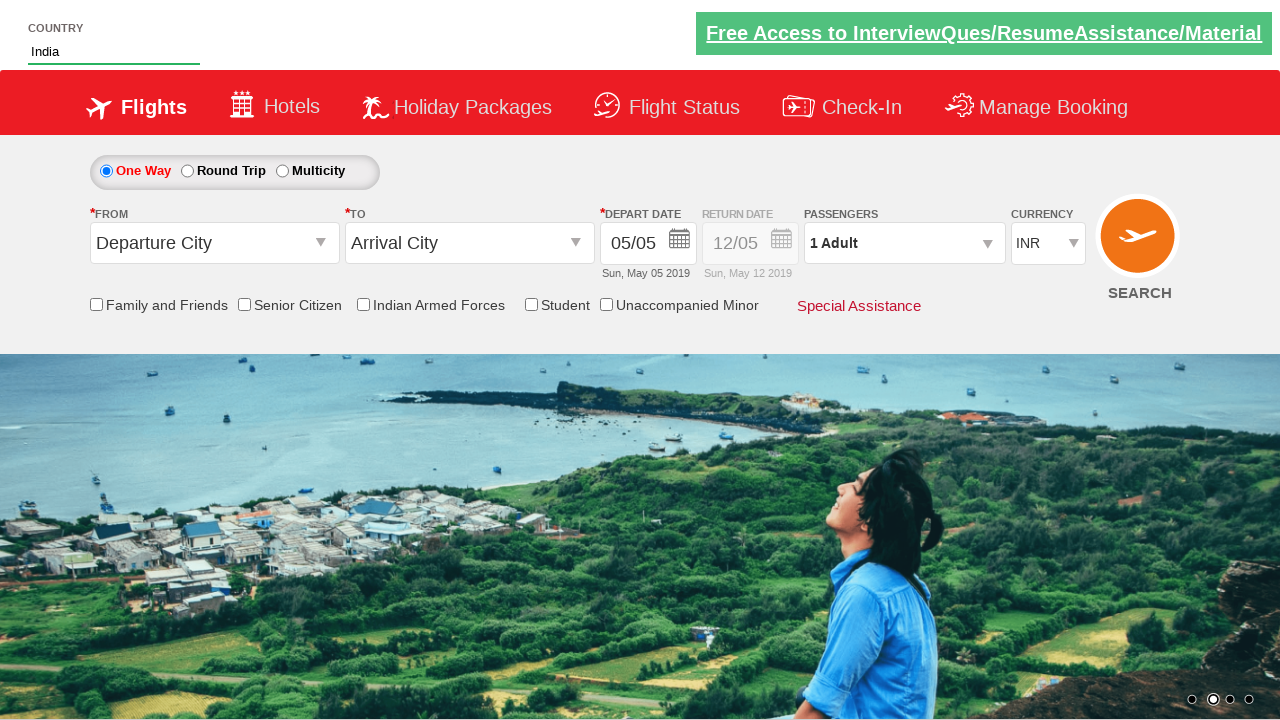

Verified that 'India' was correctly selected in the autosuggest field
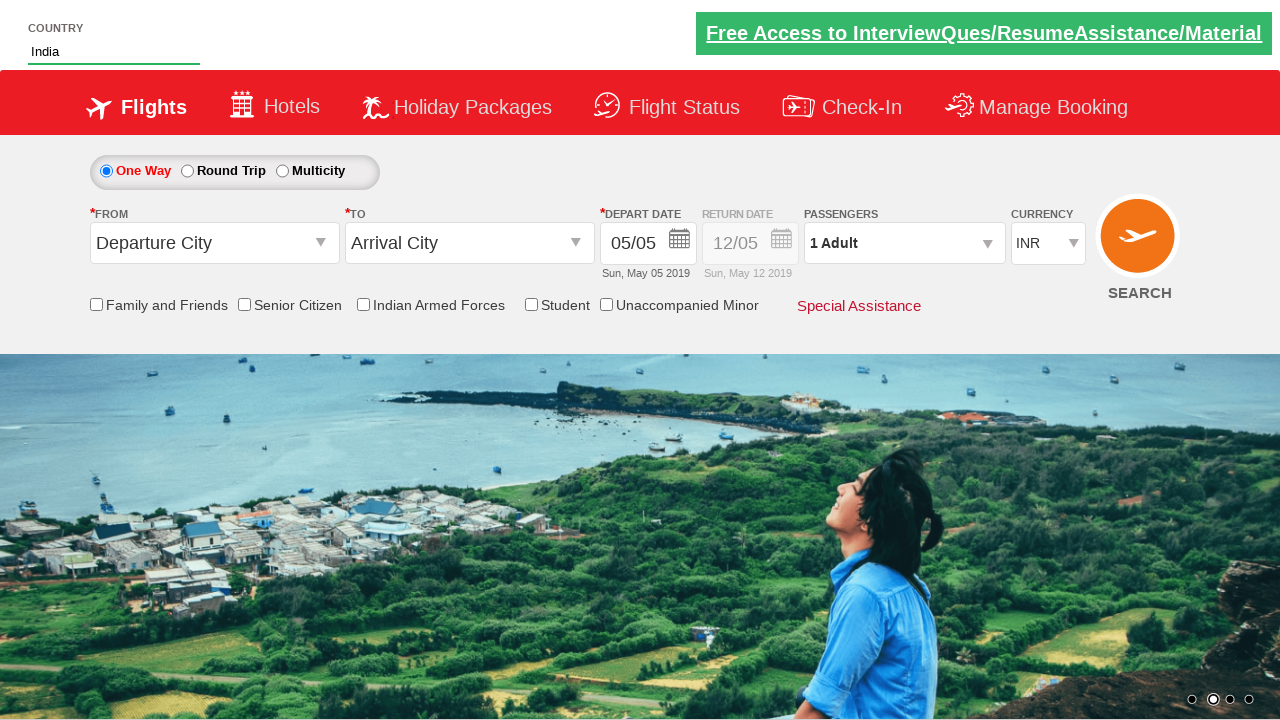

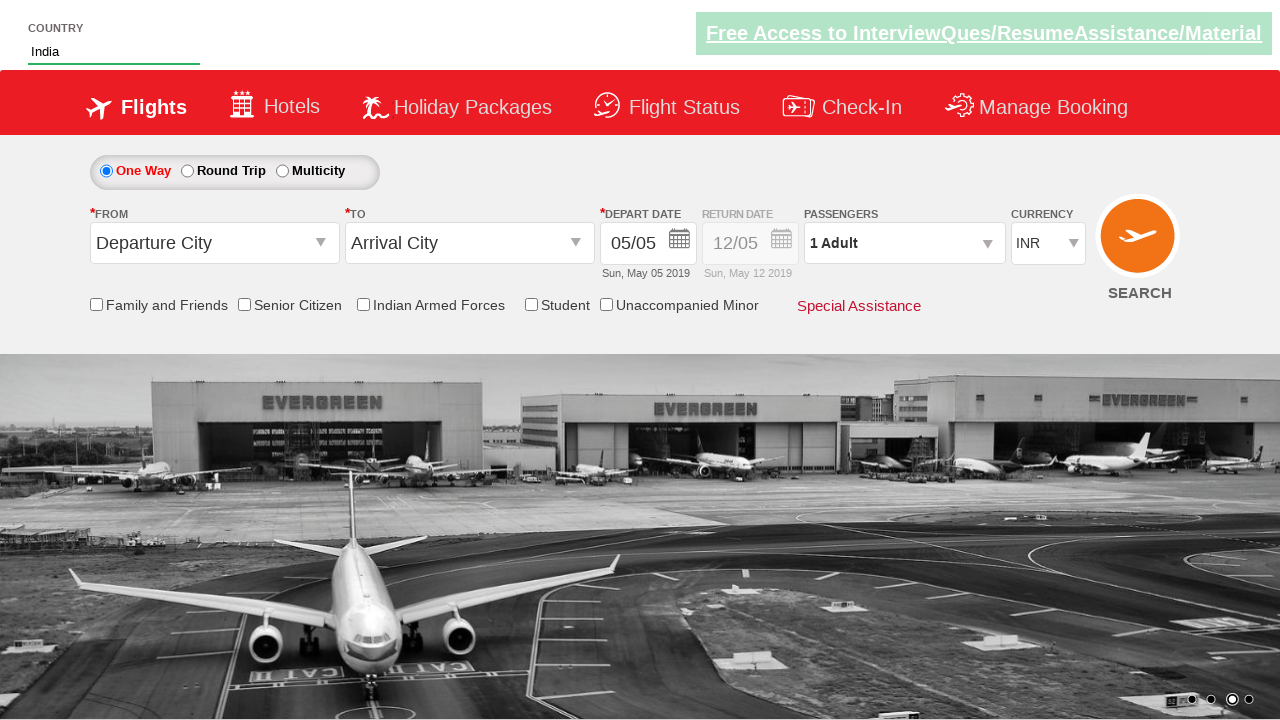